Tests that new todo items are appended to the bottom of the list by creating 3 items and verifying the count

Starting URL: https://demo.playwright.dev/todomvc

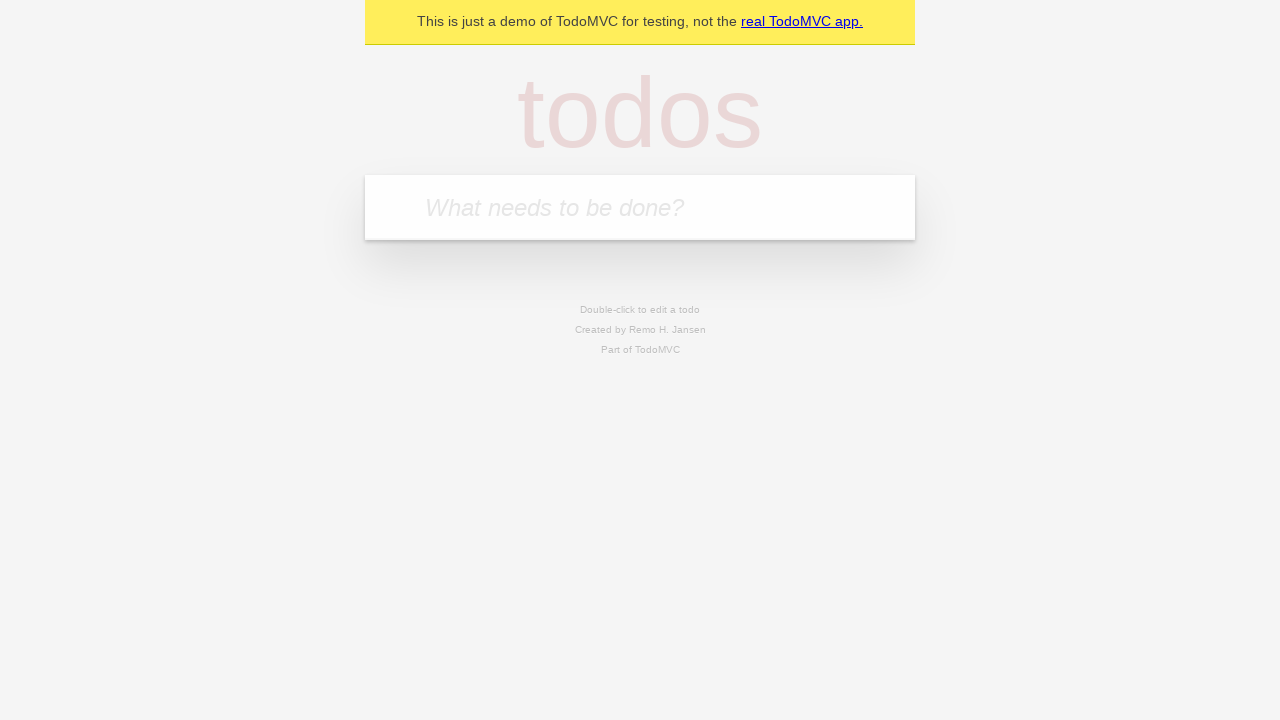

Filled first todo input field with 'buy some cheese' on .new-todo
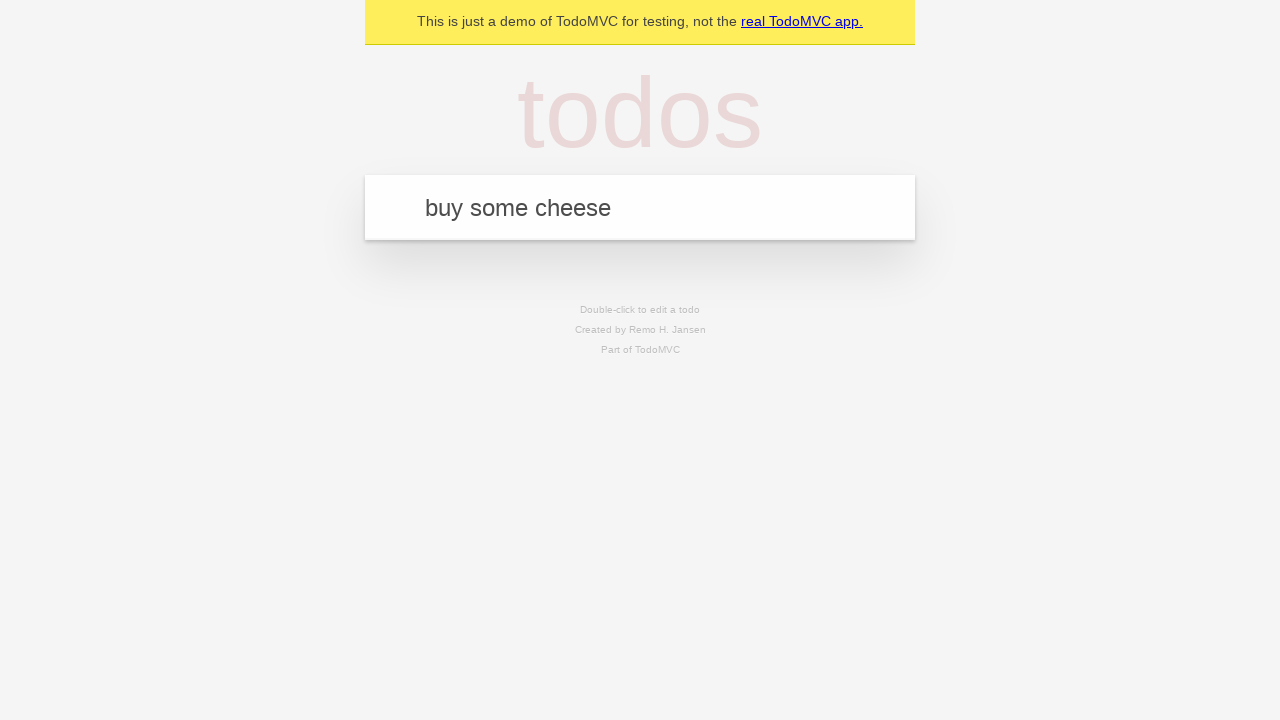

Pressed Enter to create first todo item on .new-todo
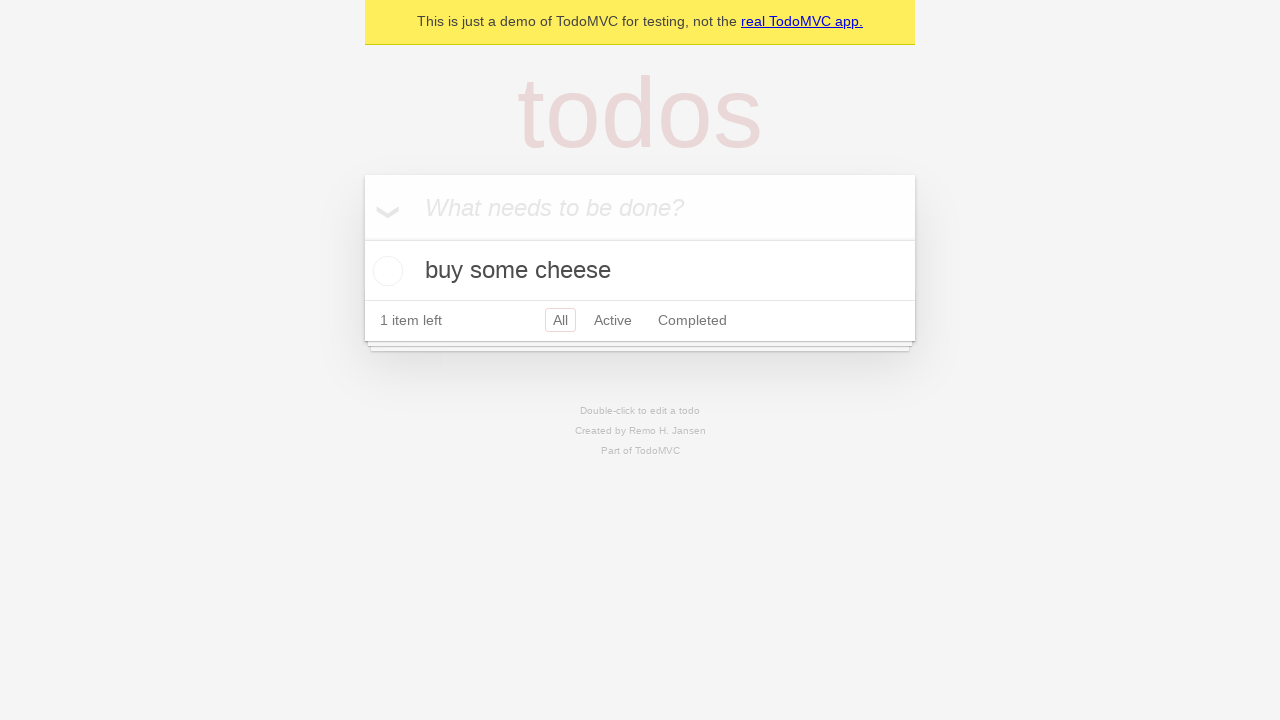

Filled second todo input field with 'feed the cat' on .new-todo
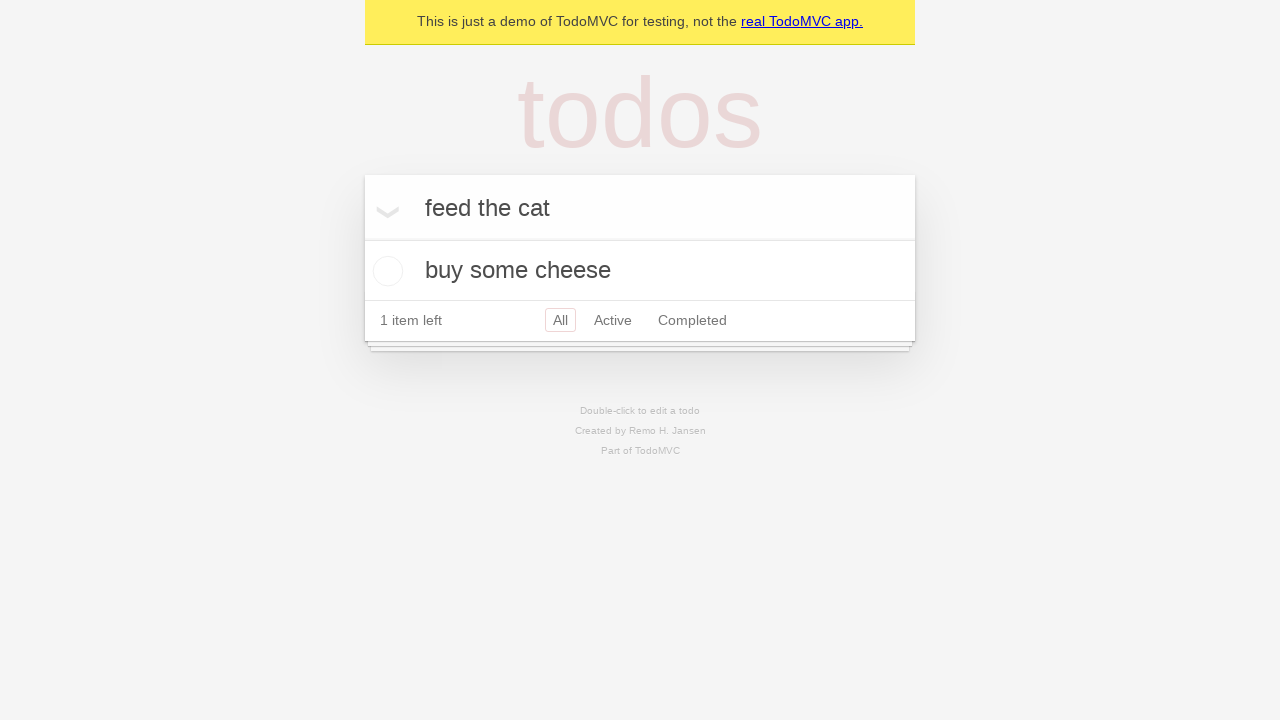

Pressed Enter to create second todo item on .new-todo
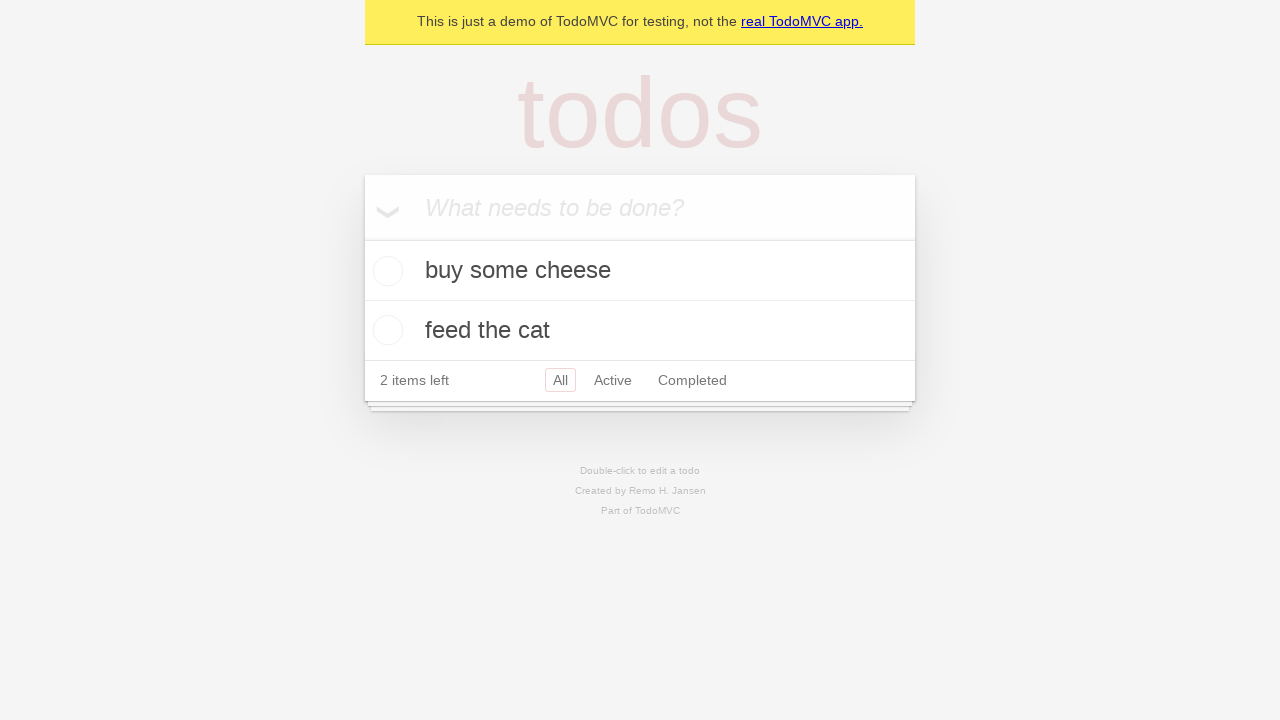

Filled third todo input field with 'book a doctors appointment' on .new-todo
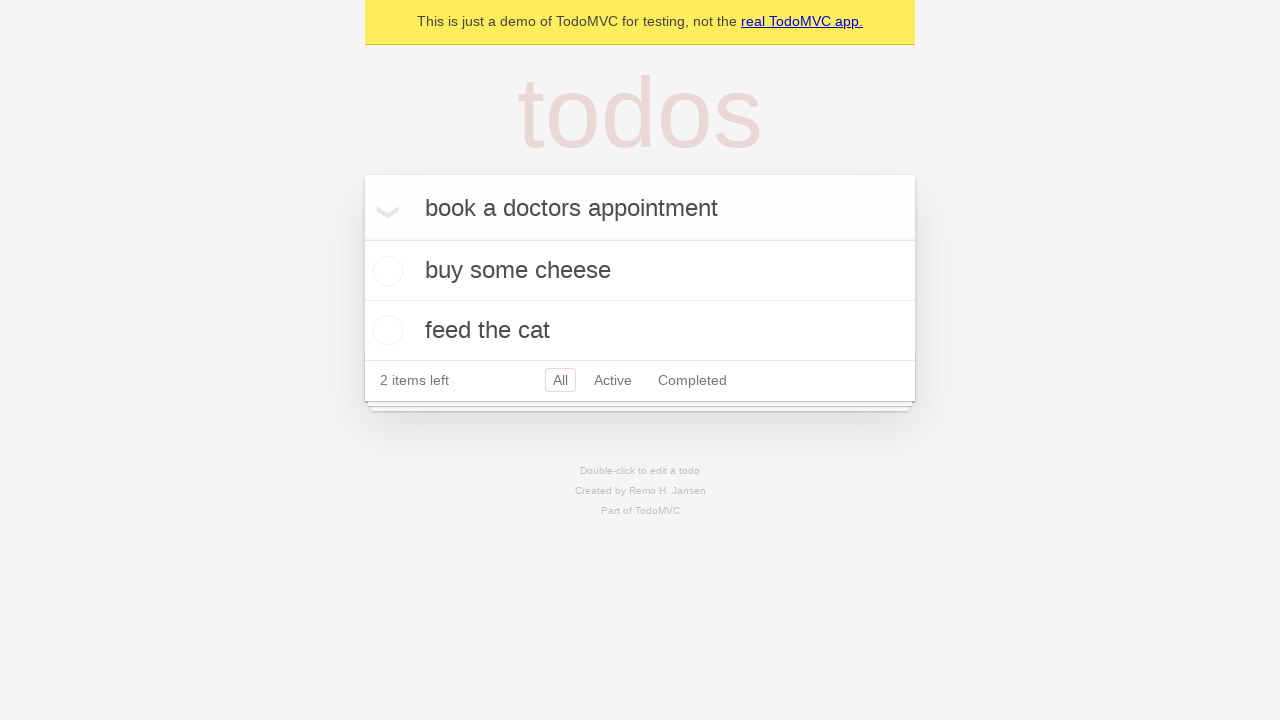

Pressed Enter to create third todo item on .new-todo
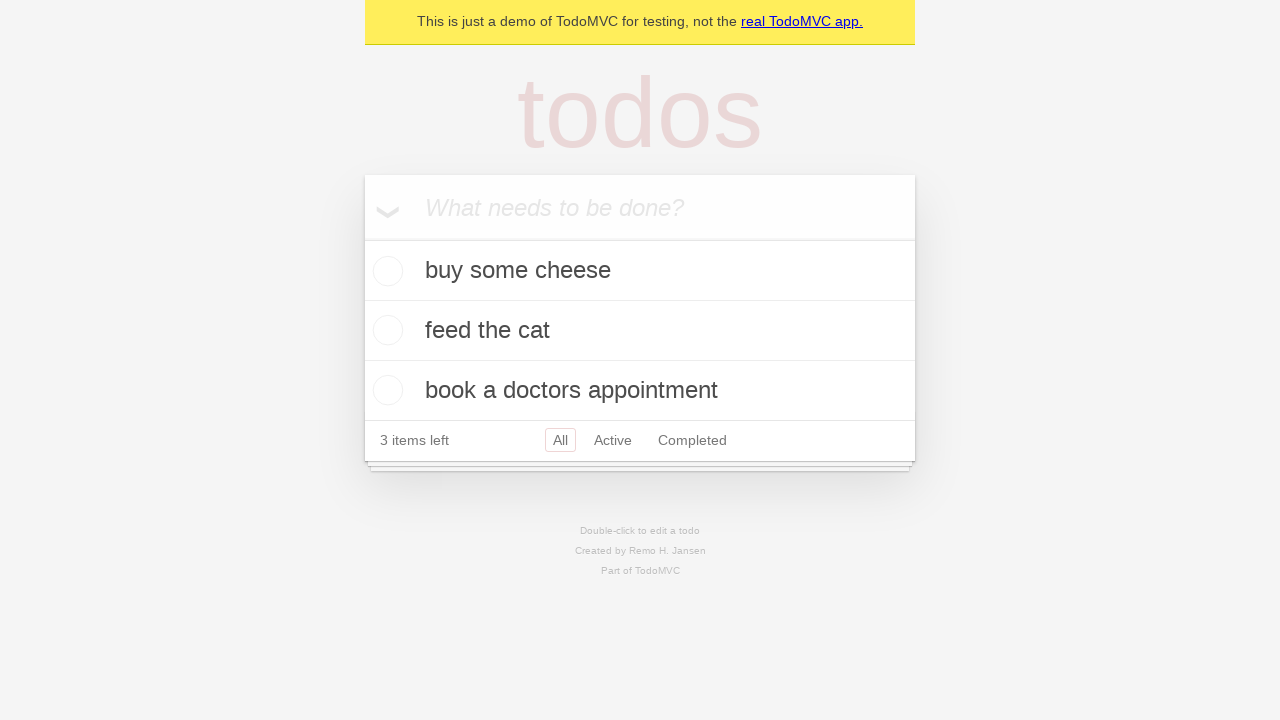

Todo counter element became visible, all items loaded
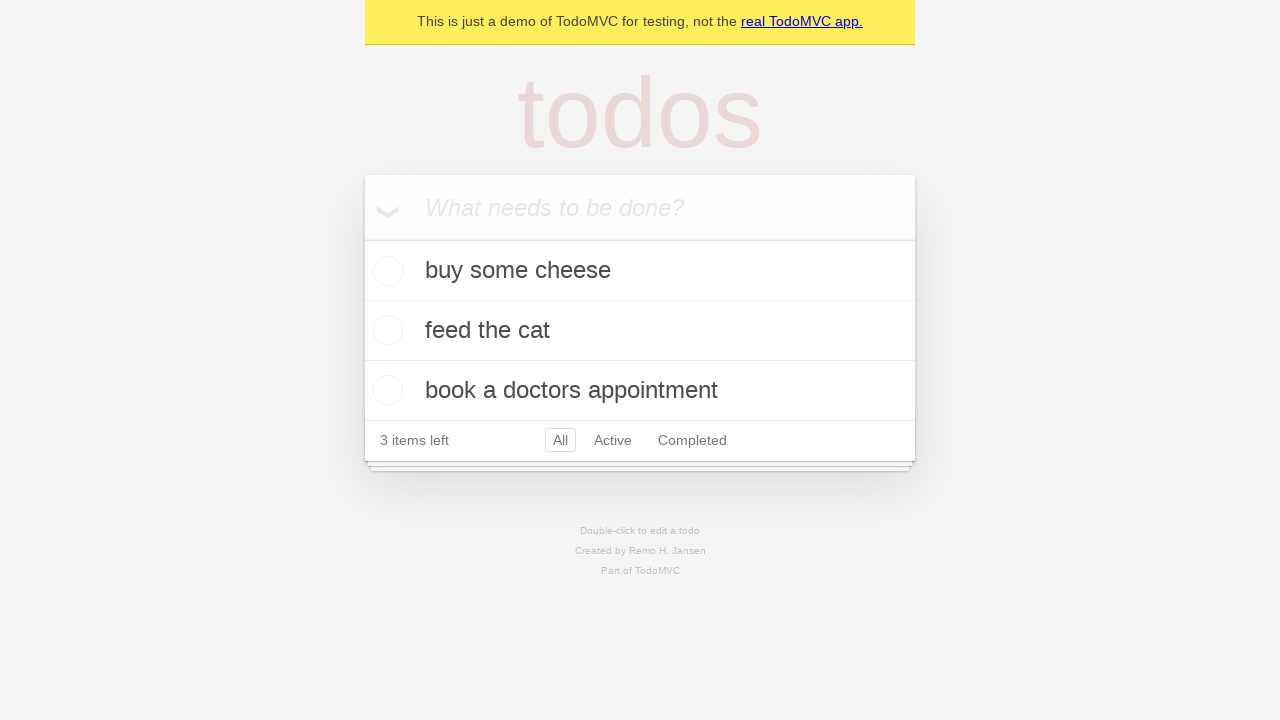

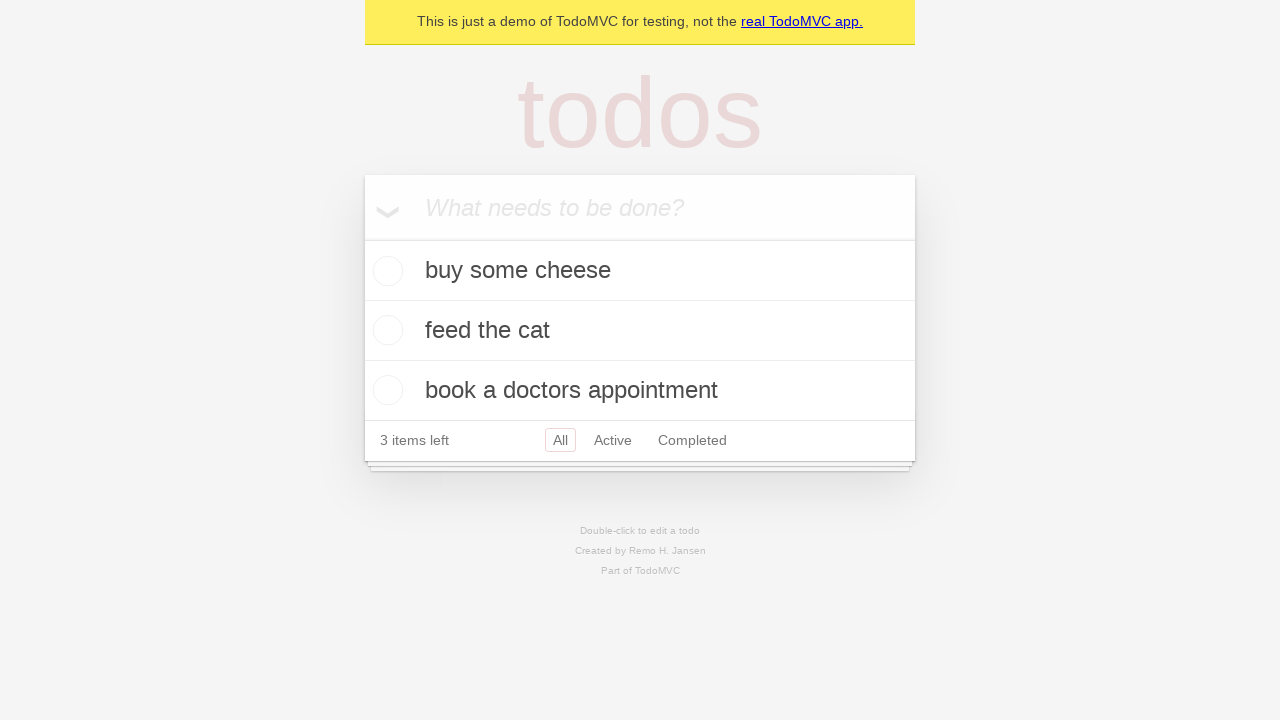